Navigates to the API documentation page, clicks various links, and tests the search functionality

Starting URL: https://webdriver.io

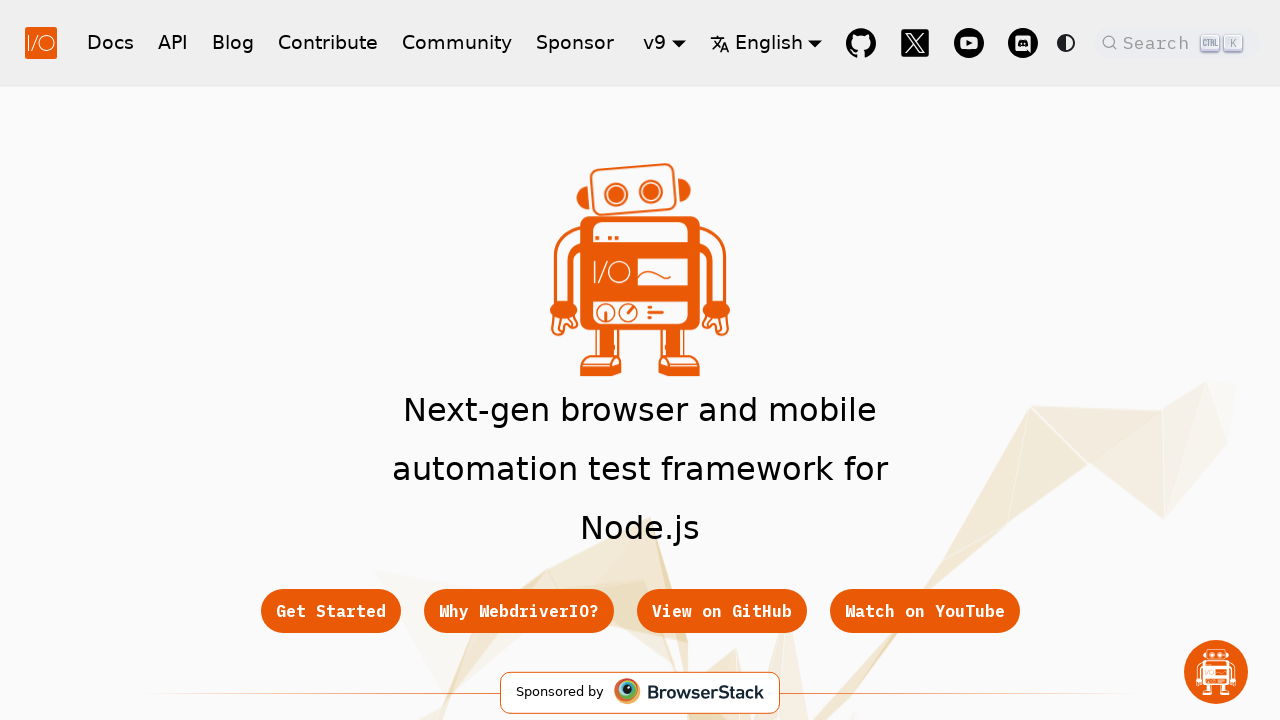

Navigated to https://webdriver.io
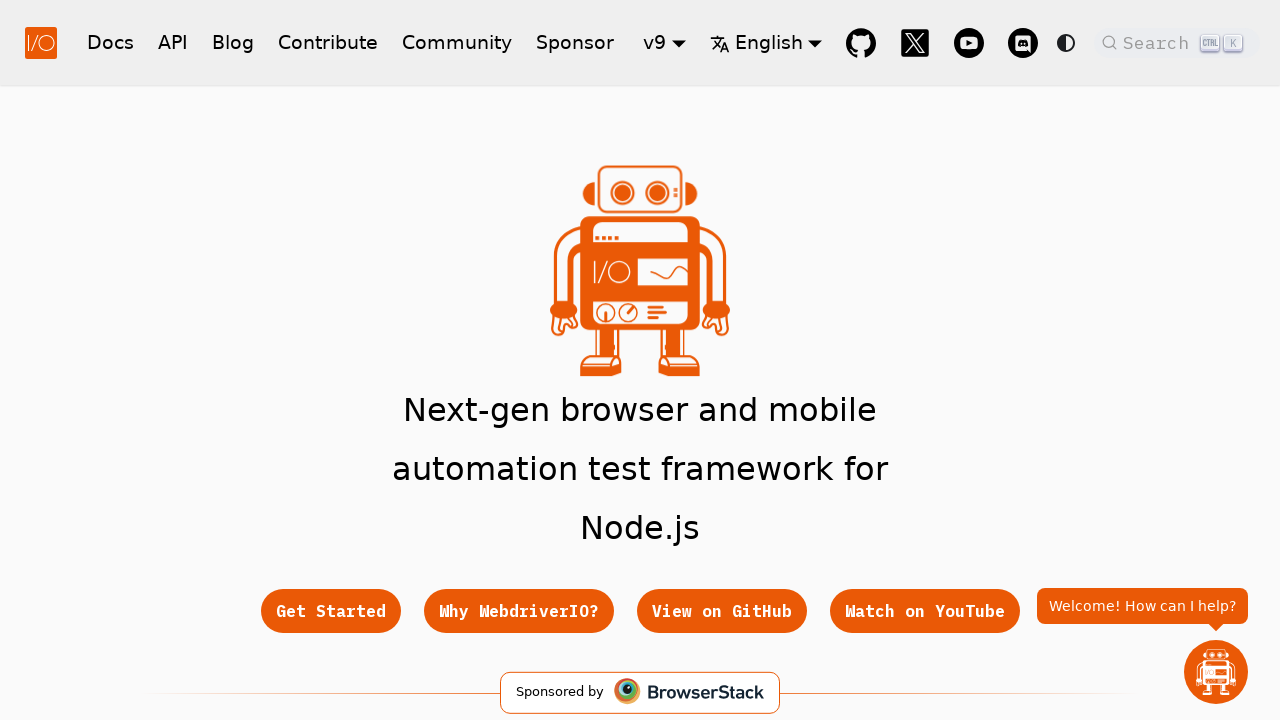

Clicked on API link at (173, 42) on a:text('API')
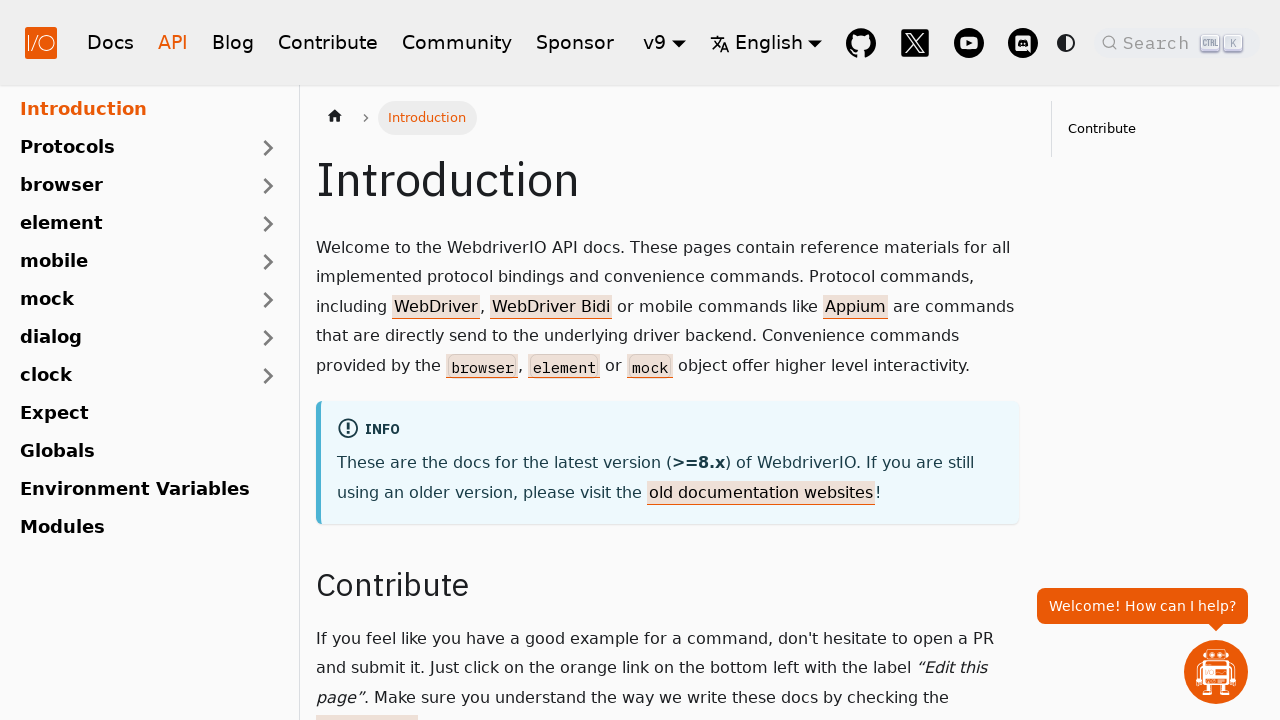

Navigated to API documentation page
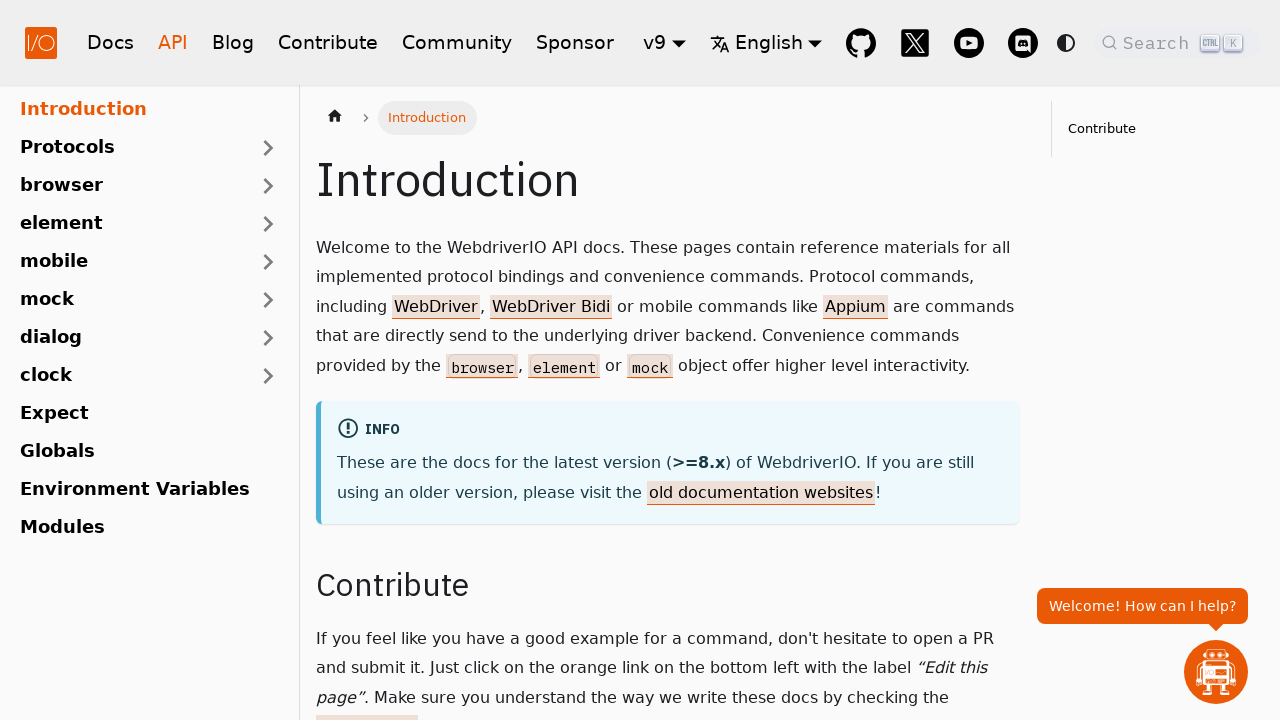

Verified Introduction header is present on API docs
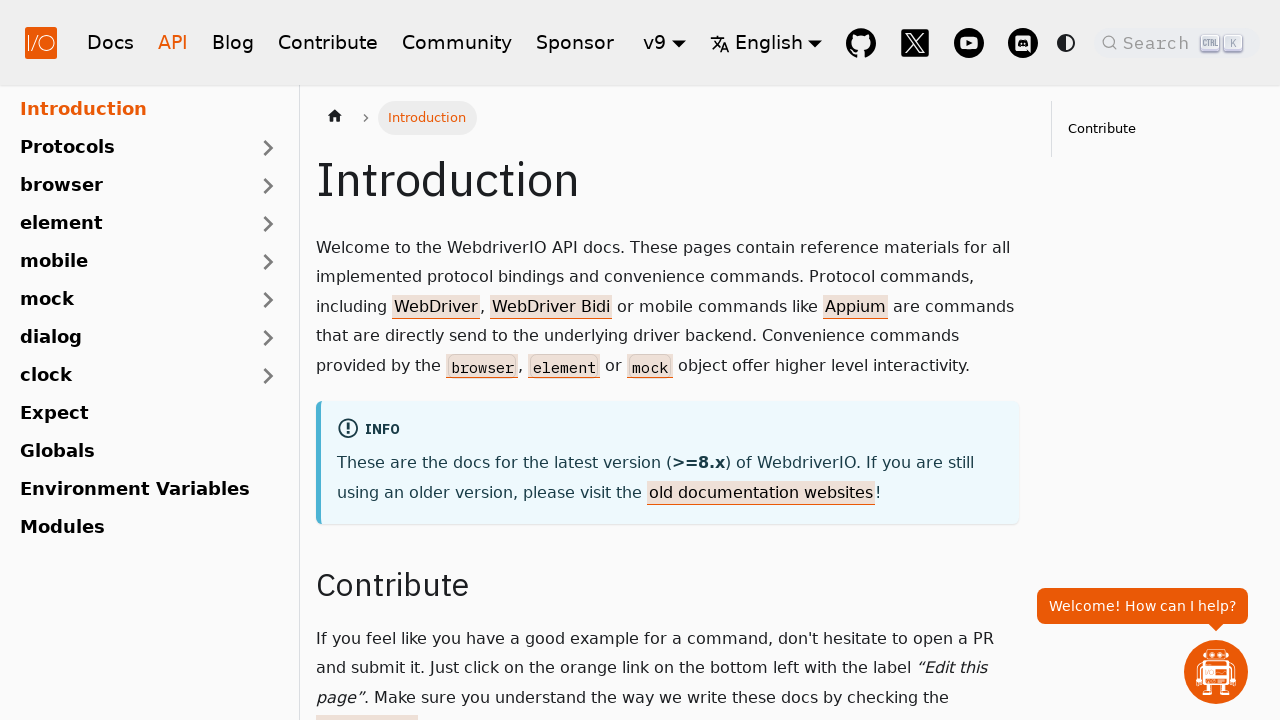

Clicked on search button at (1177, 42) on .DocSearch.DocSearch-Button
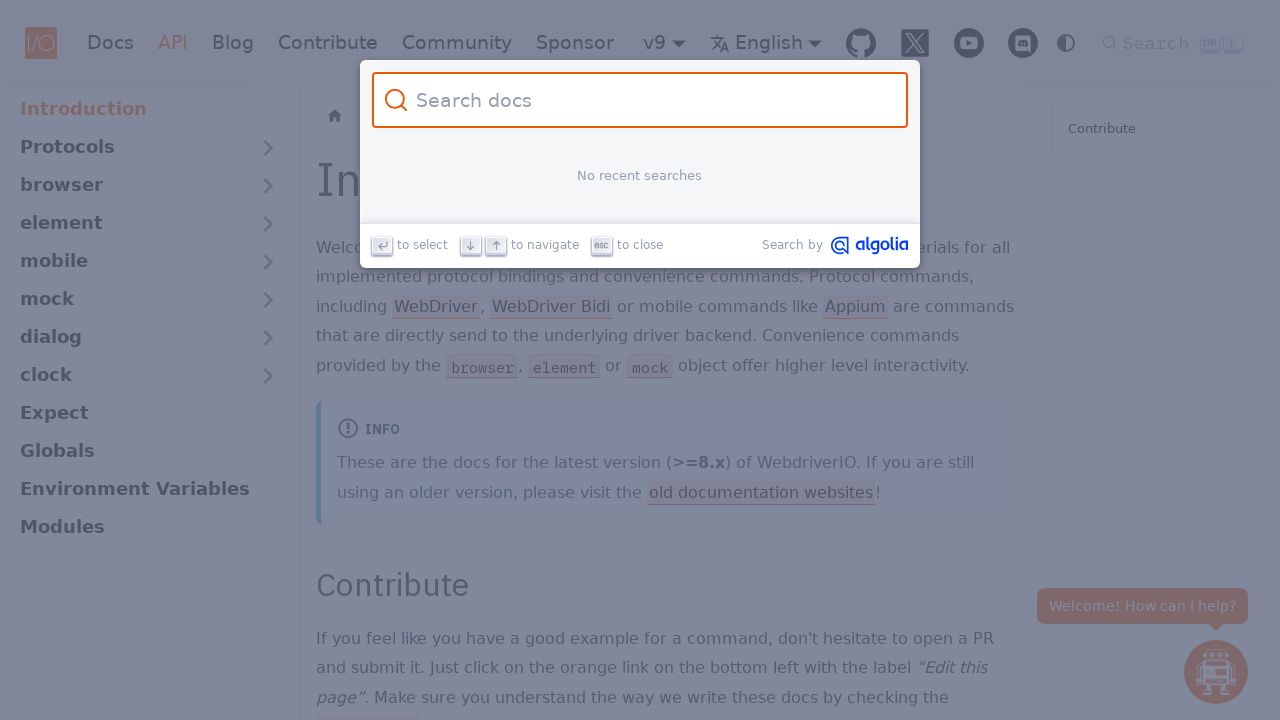

Filled search input with 'all is done' on .DocSearch-Input
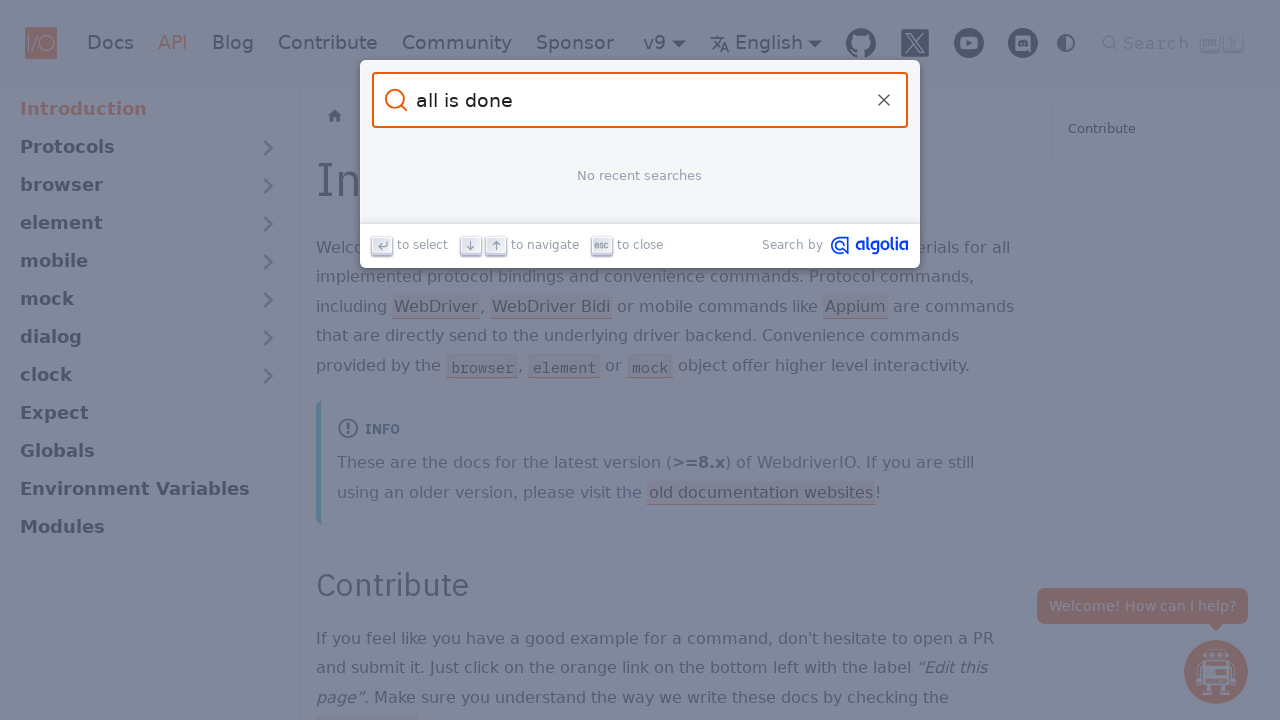

Clicked reset button to clear search at (884, 100) on button[type='reset']
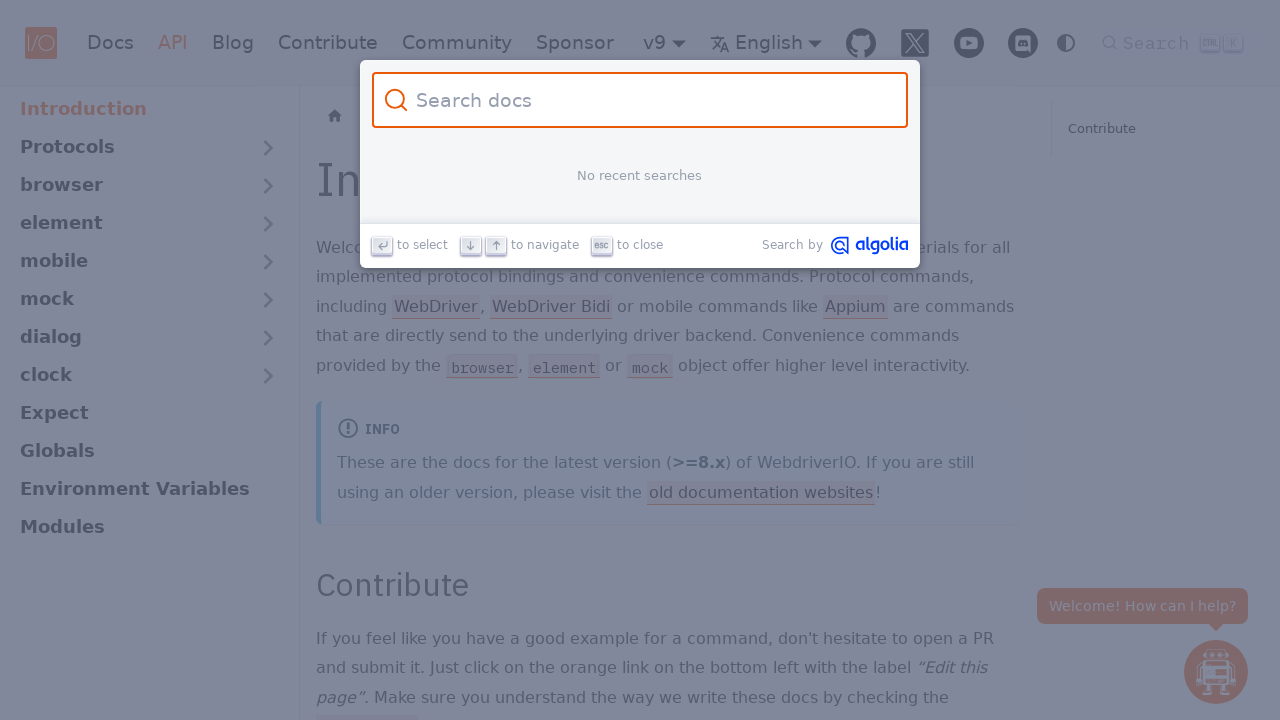

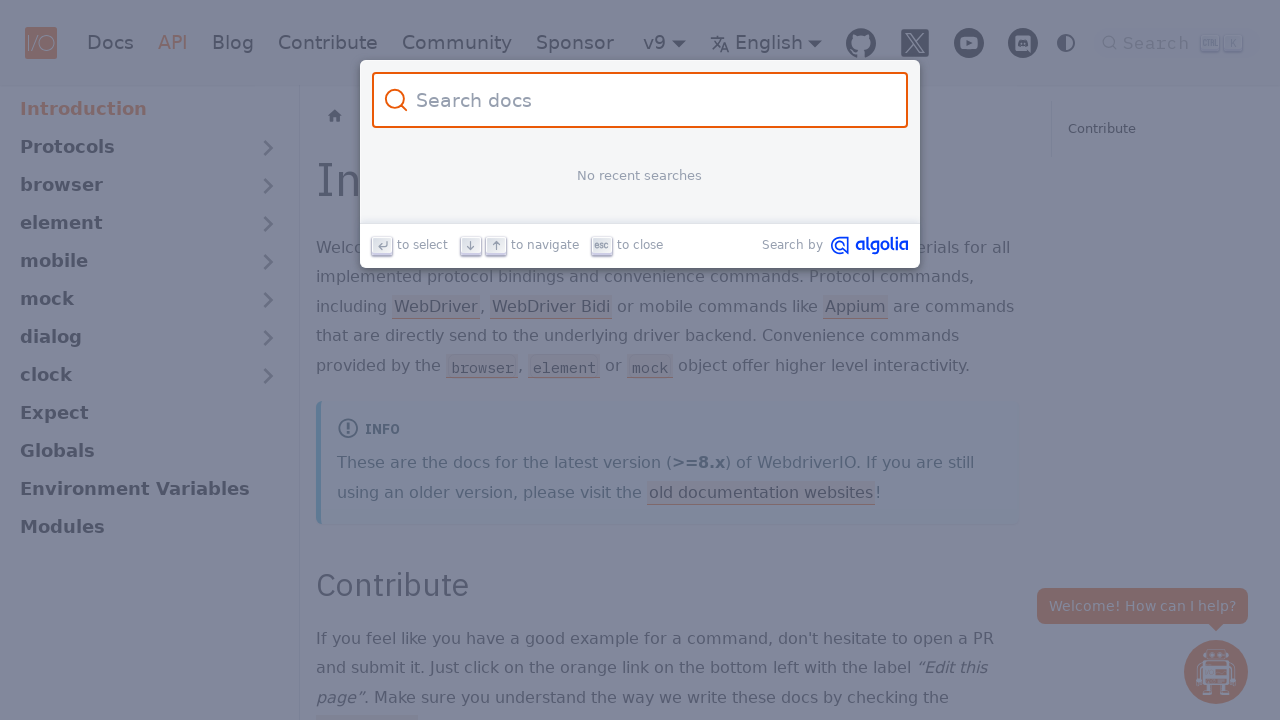